Navigates to a quotes website and clicks the "next" pagination button to go to the next page of quotes

Starting URL: https://quotes.toscrape.com/js

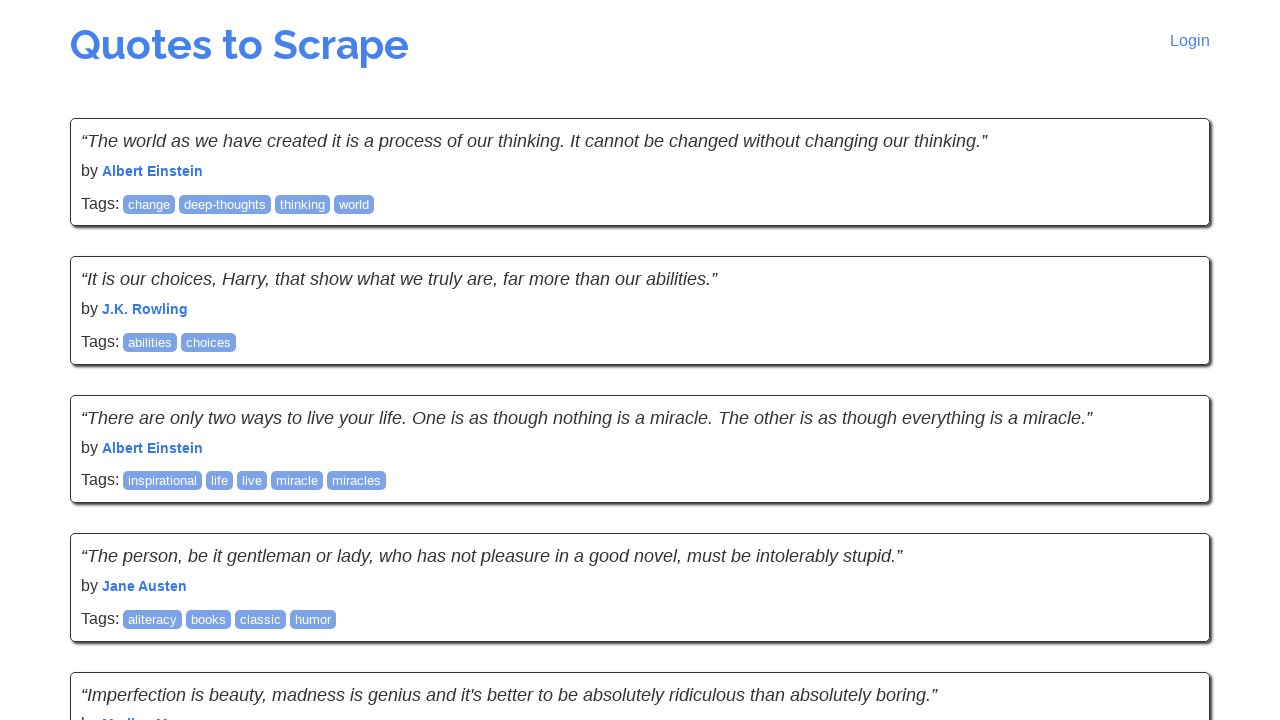

Navigated to quotes website at https://quotes.toscrape.com/js
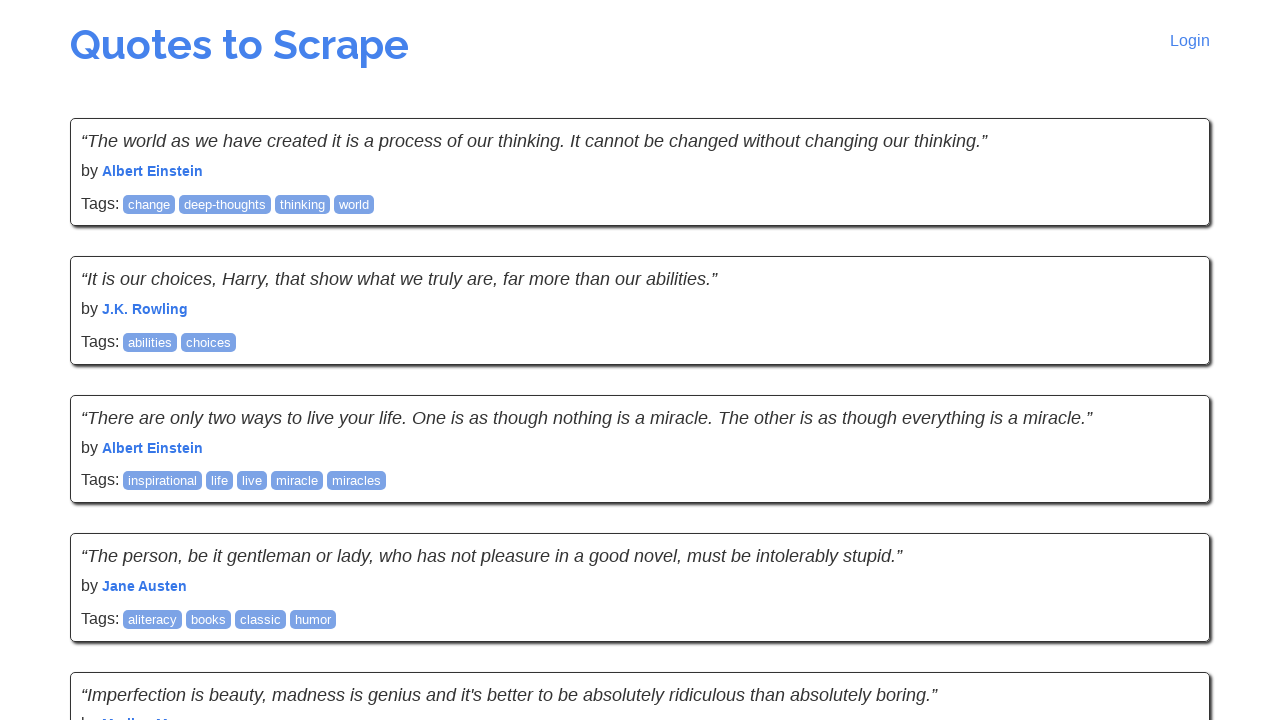

Clicked the next pagination button to go to the next page of quotes at (1168, 541) on li.next a
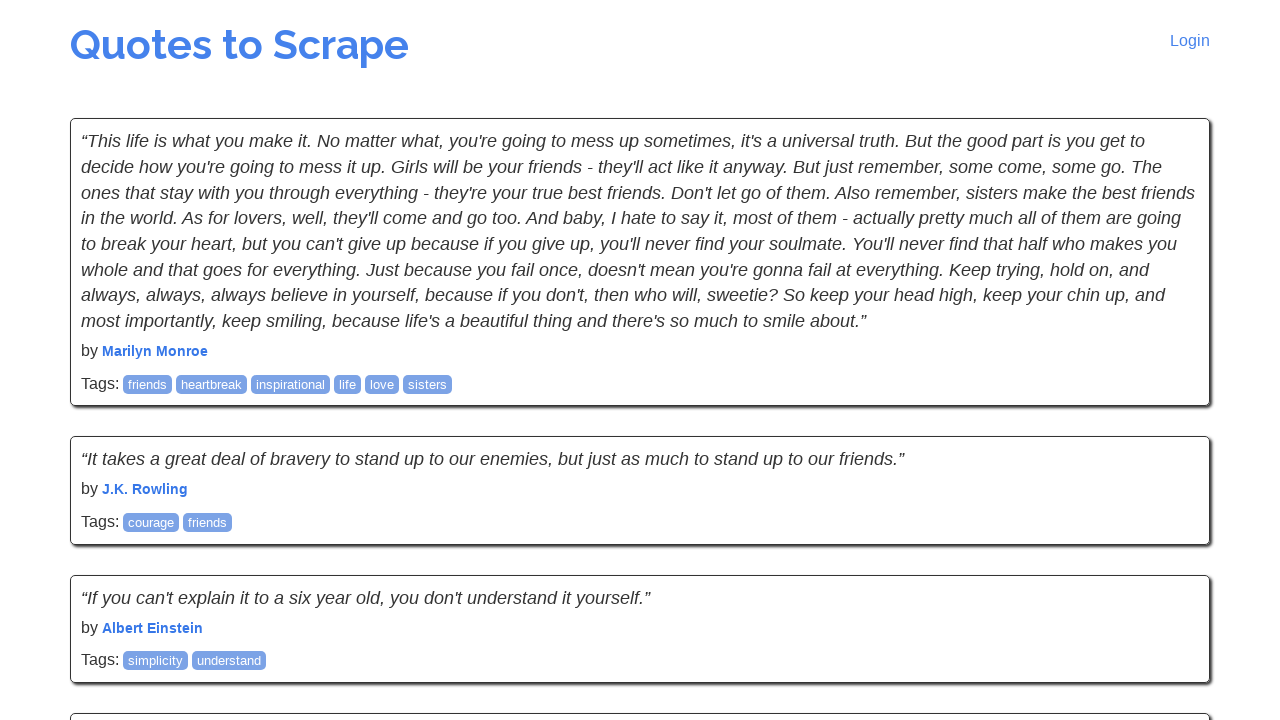

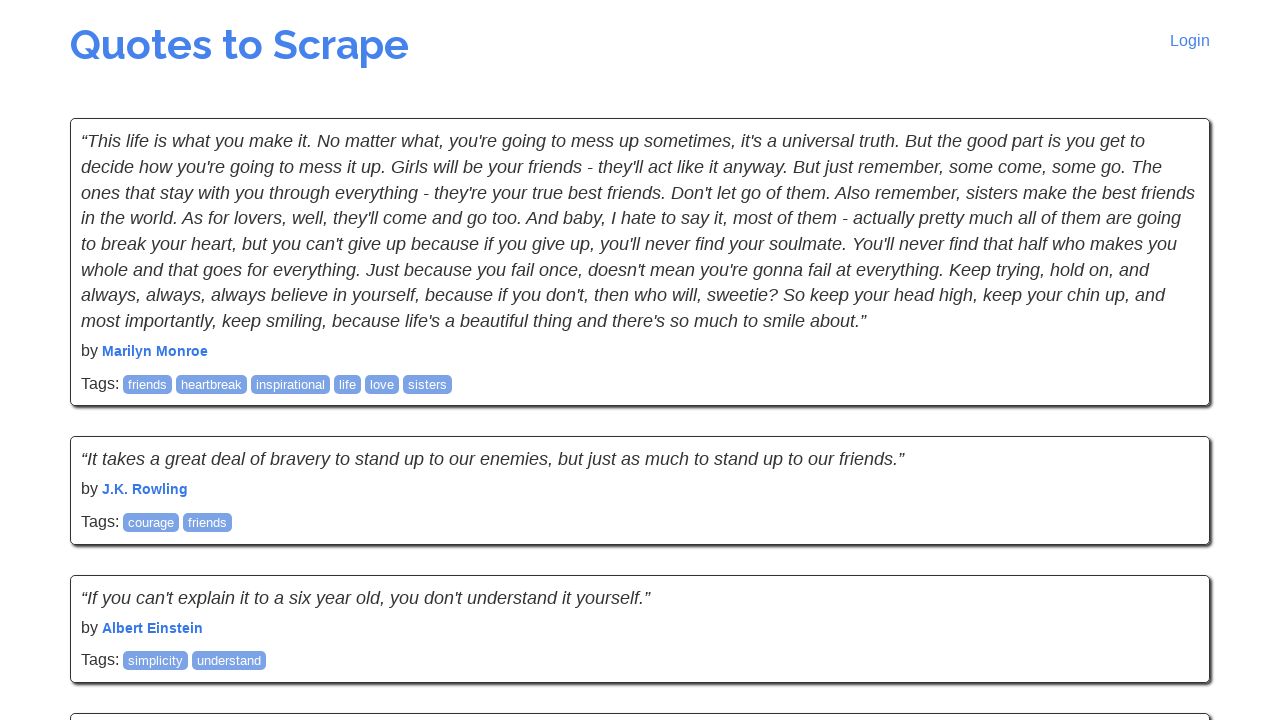